Tests the text box form by filling in full name, email, current address, and permanent address fields, then submitting and verifying the output

Starting URL: https://demoqa.com/text-box

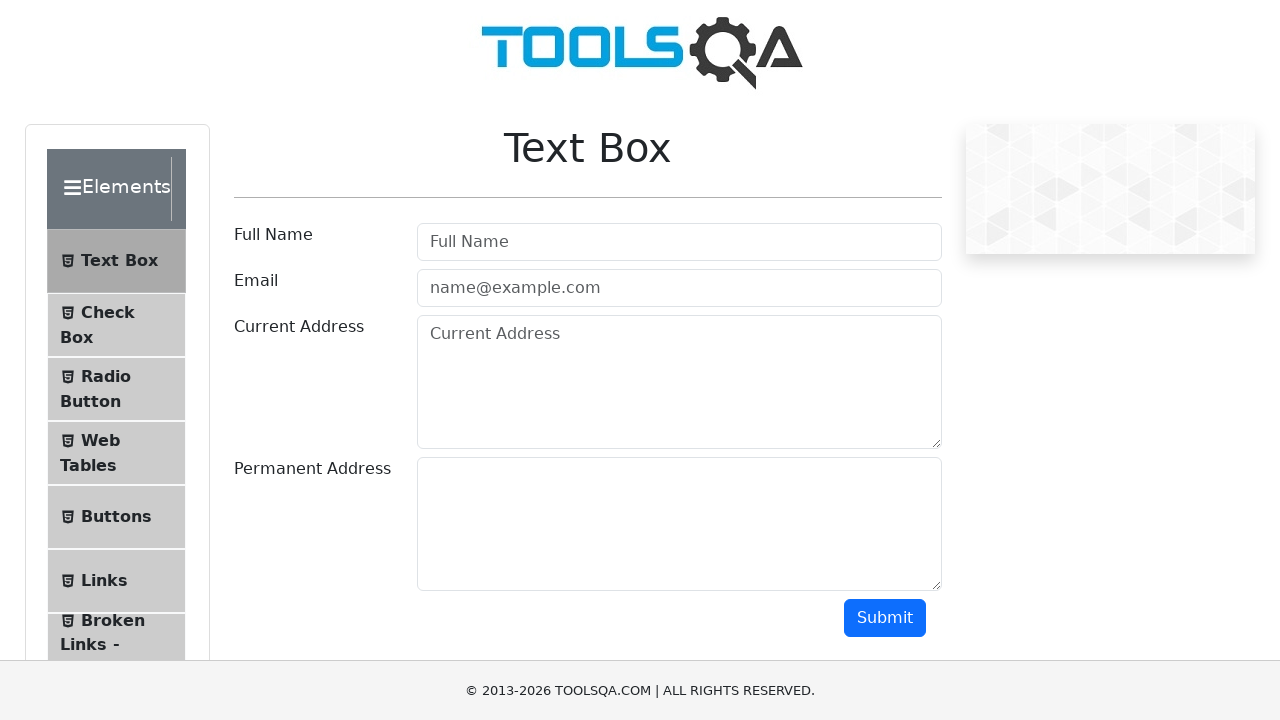

Filled Full Name field with 'Max' on #userName
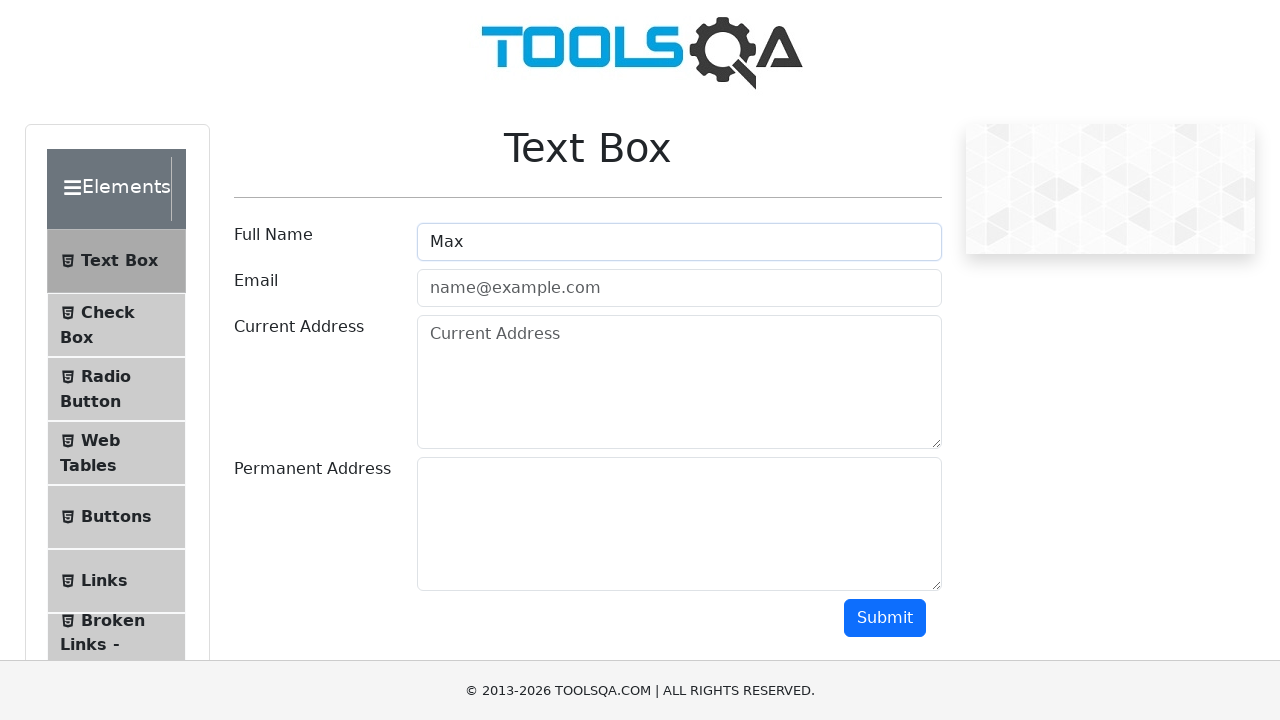

Filled Email field with 'max@mail.ru' on #userEmail
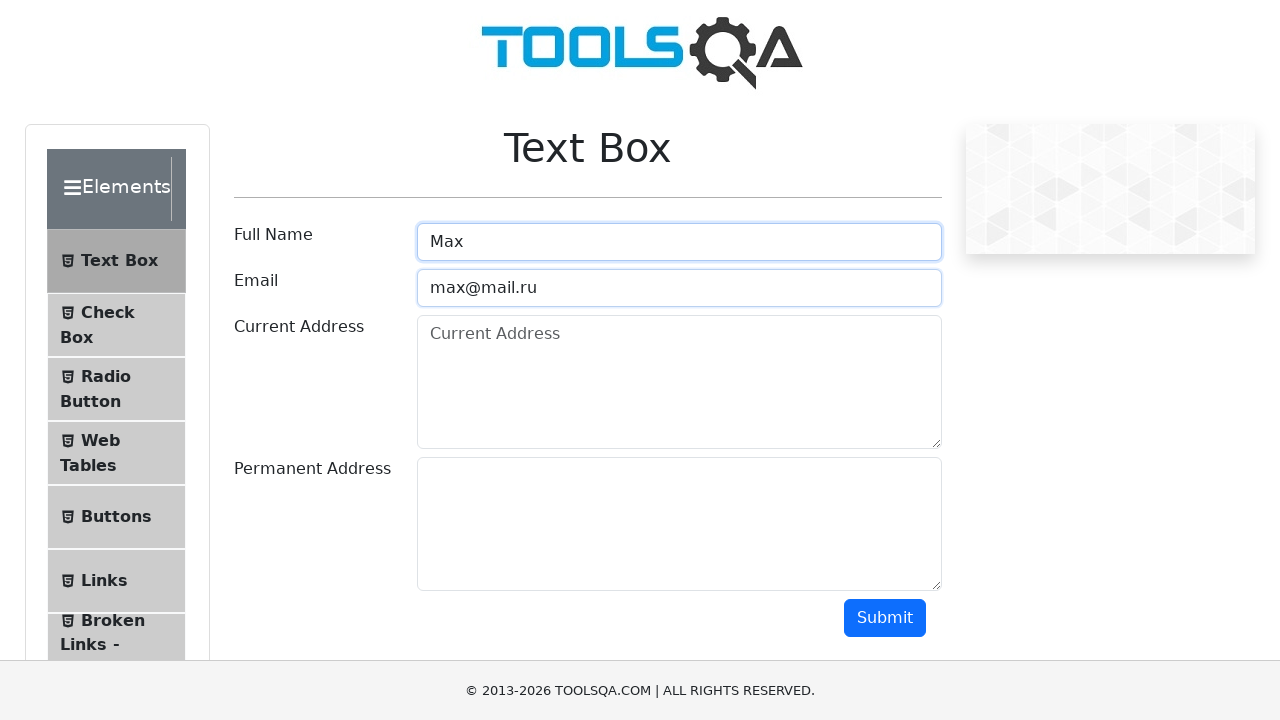

Filled Current Address field with complete address on #currentAddress
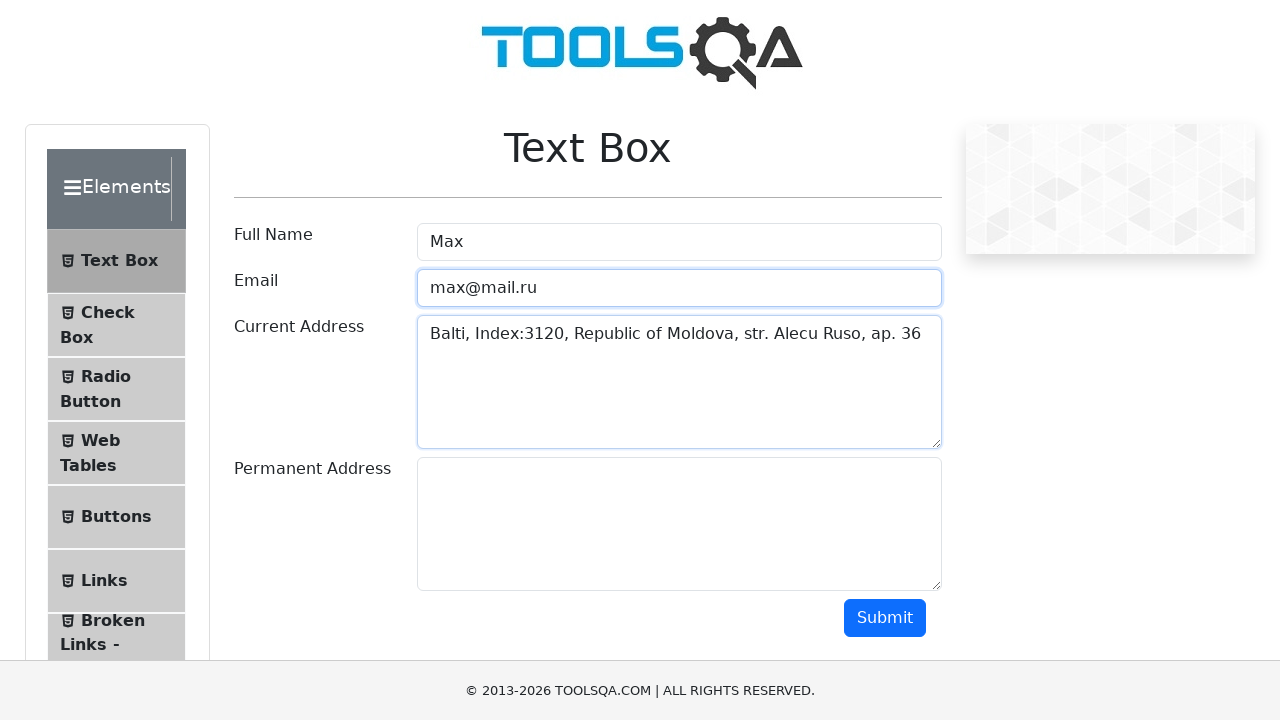

Filled Permanent Address field with complete address on #permanentAddress
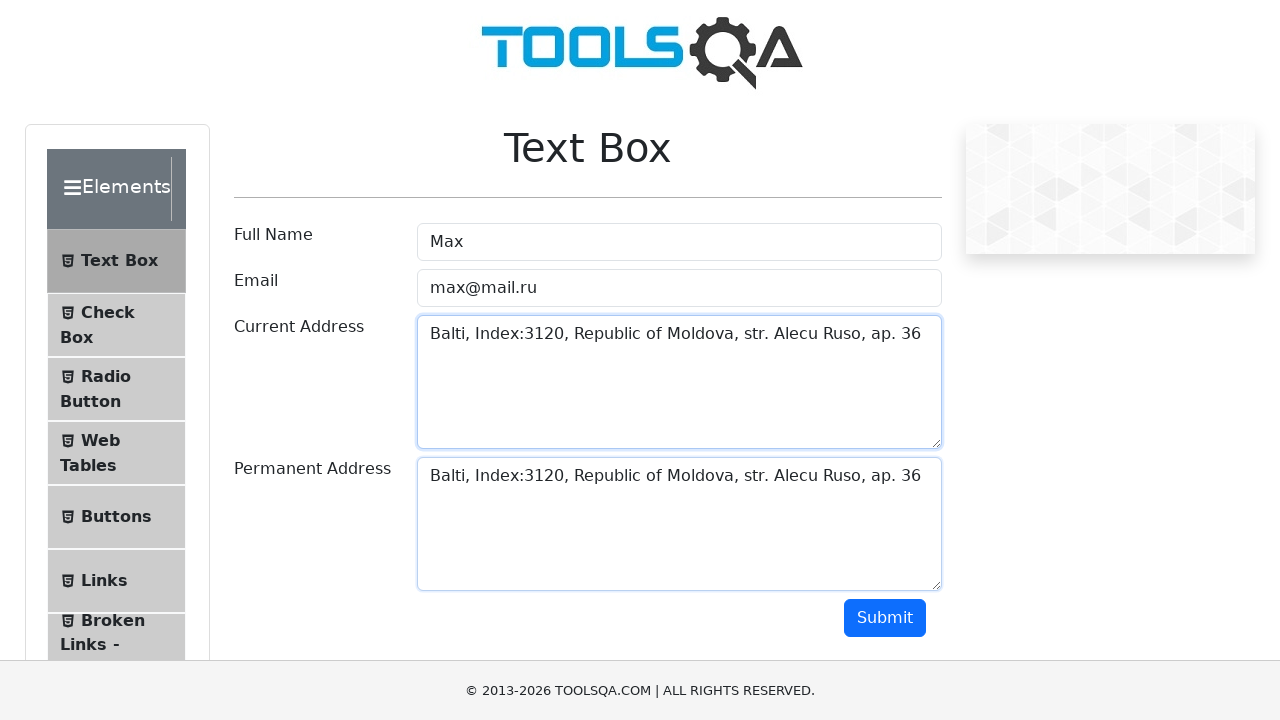

Scrolled to Submit button
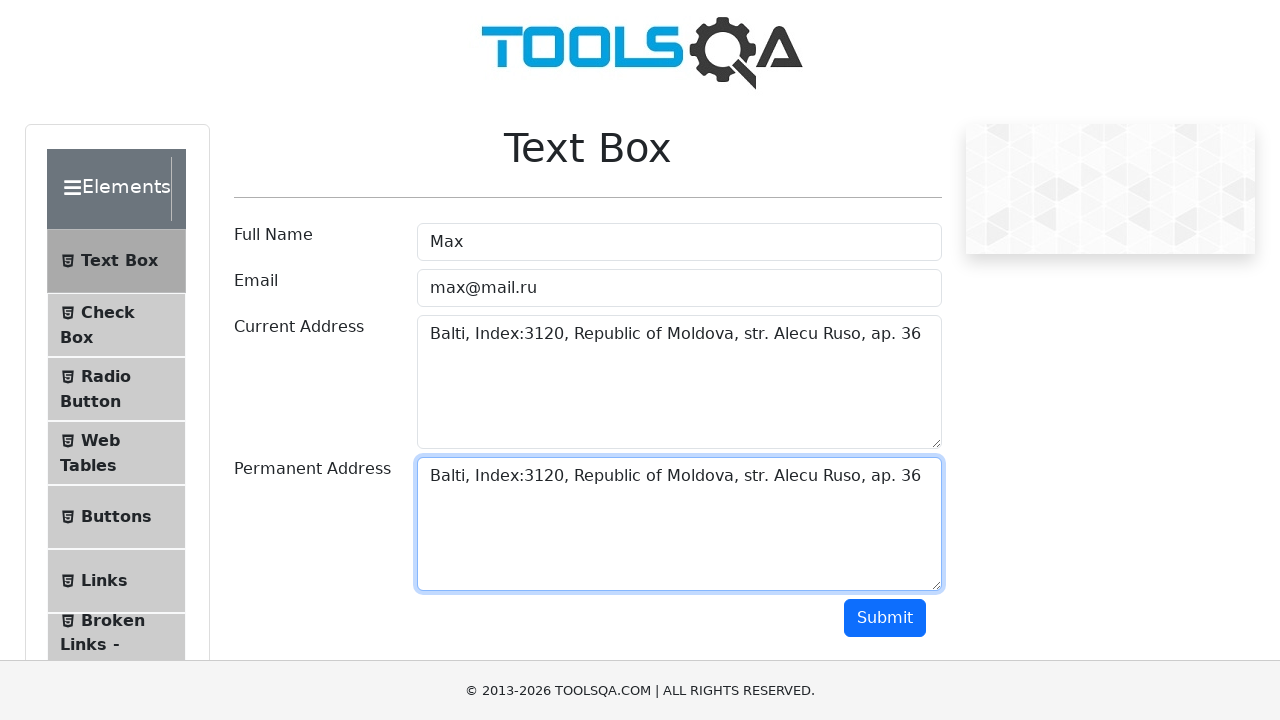

Clicked Submit button at (885, 618) on #submit
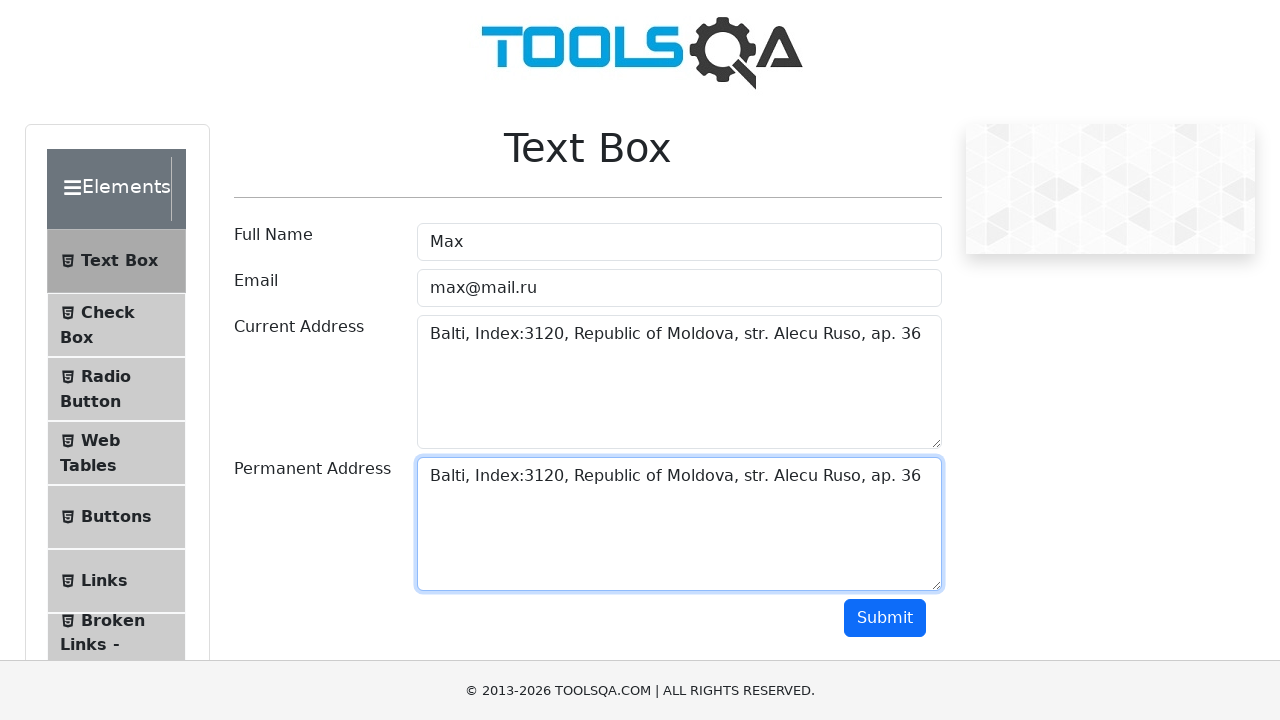

Output section appeared after form submission
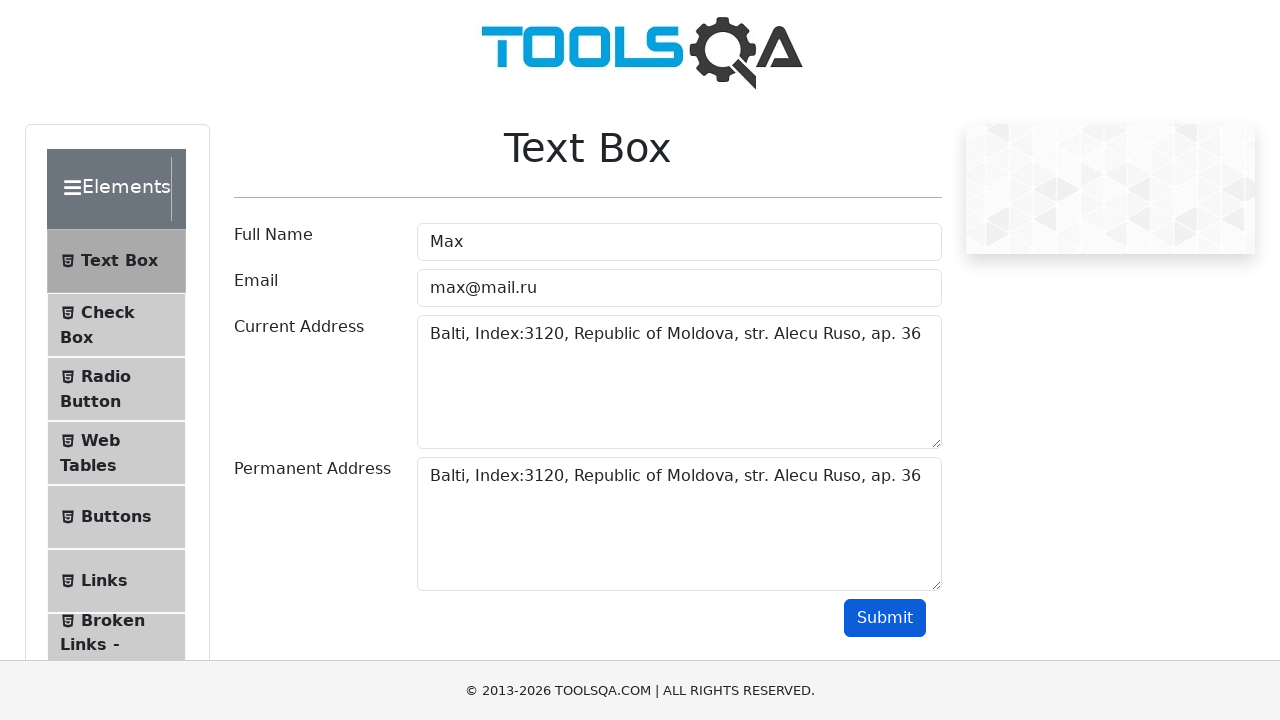

Verified Name field displays 'Name:Max'
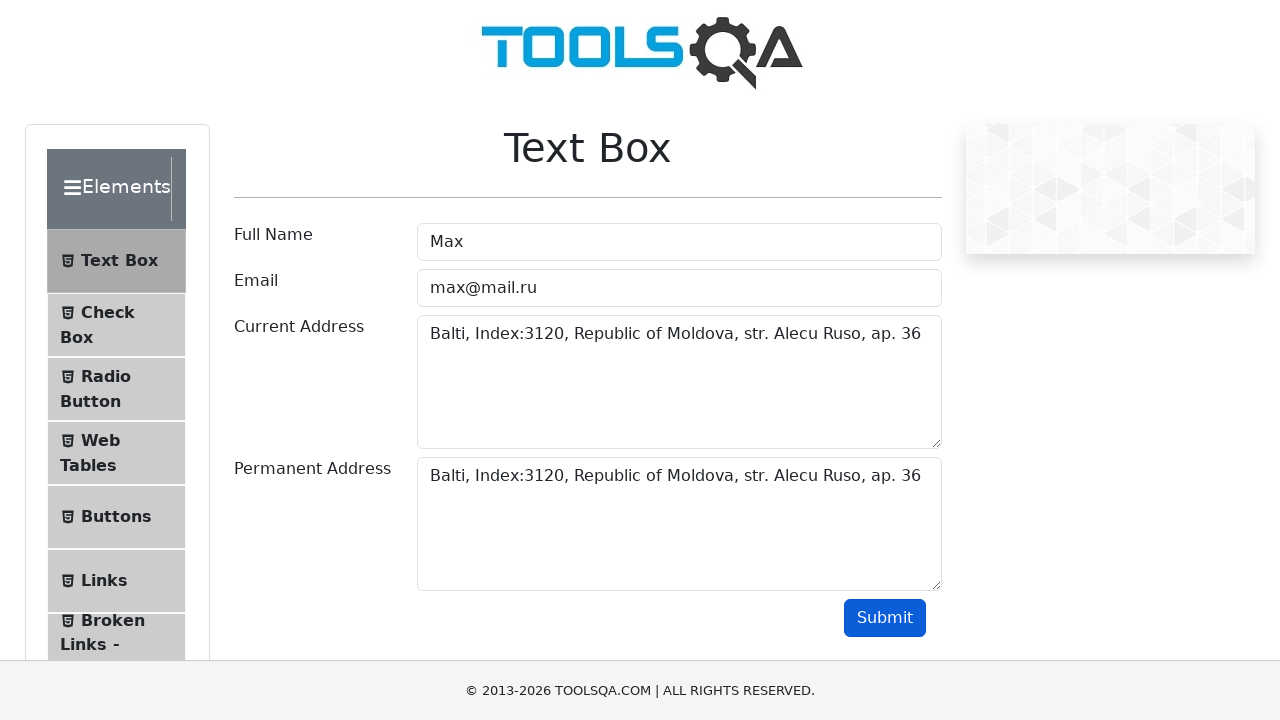

Verified Email field displays 'Email:max@mail.ru'
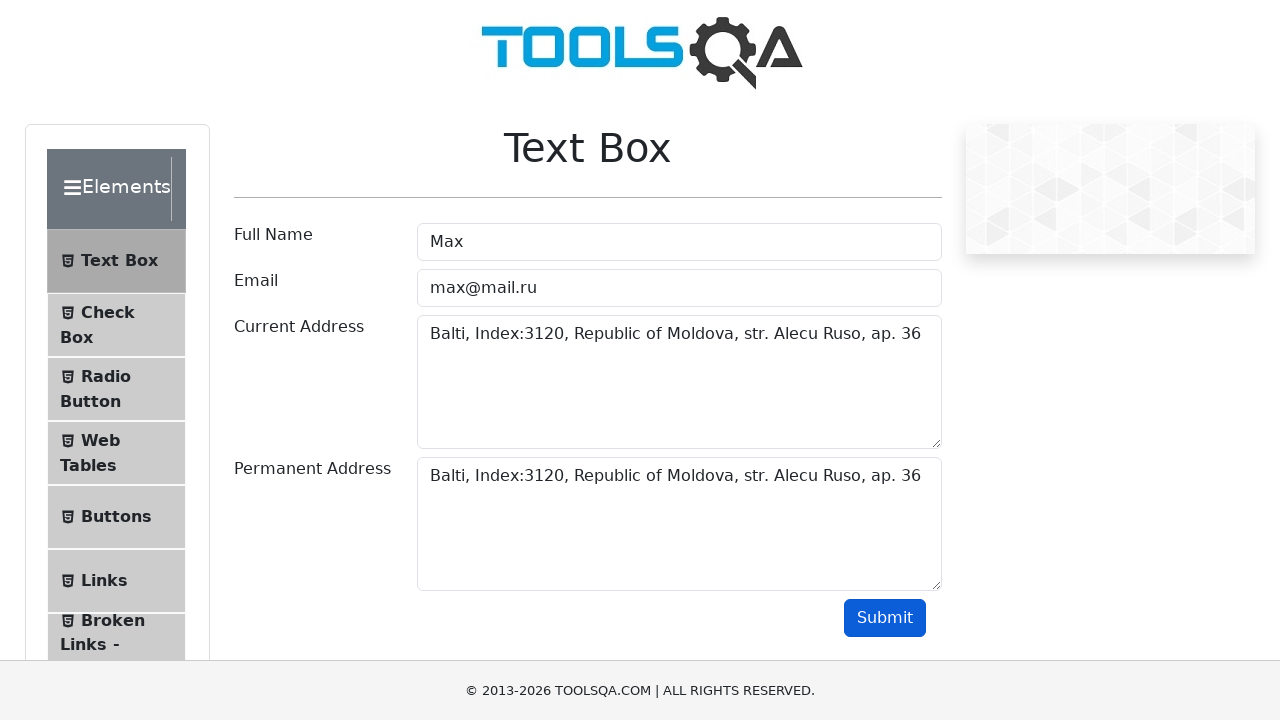

Verified Current Address field contains the submitted address
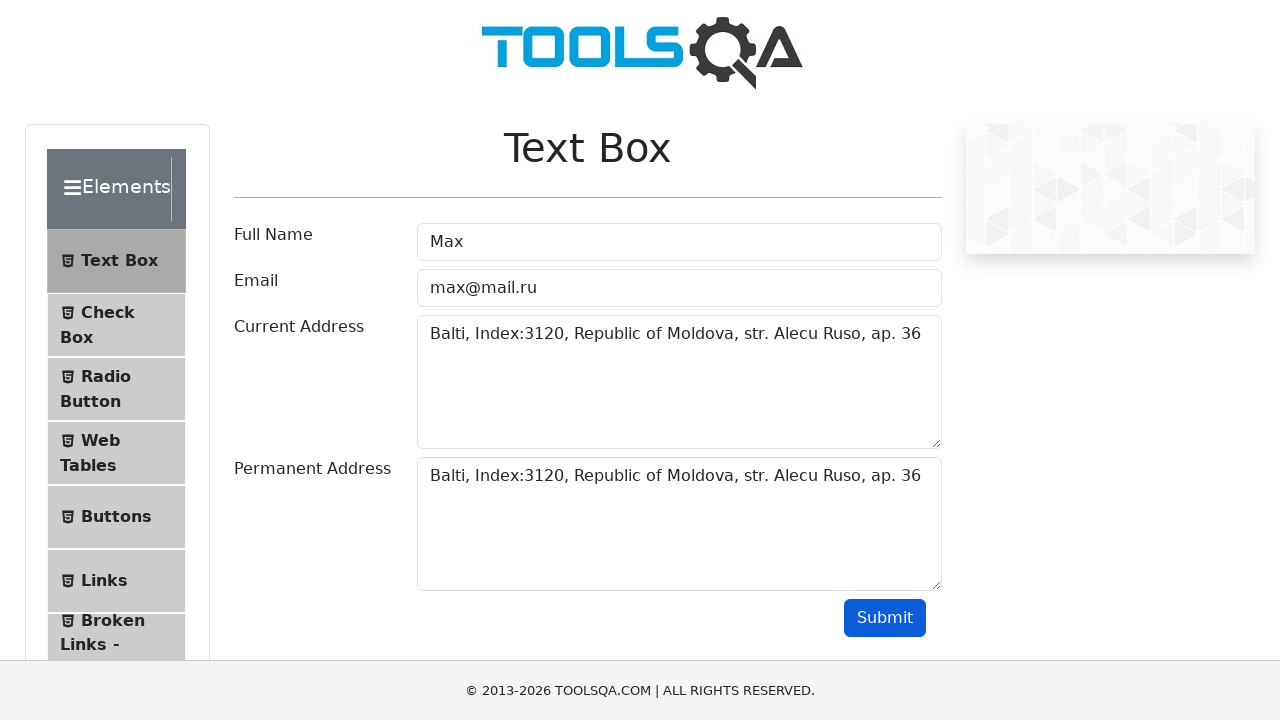

Verified Permanent Address field contains the submitted address
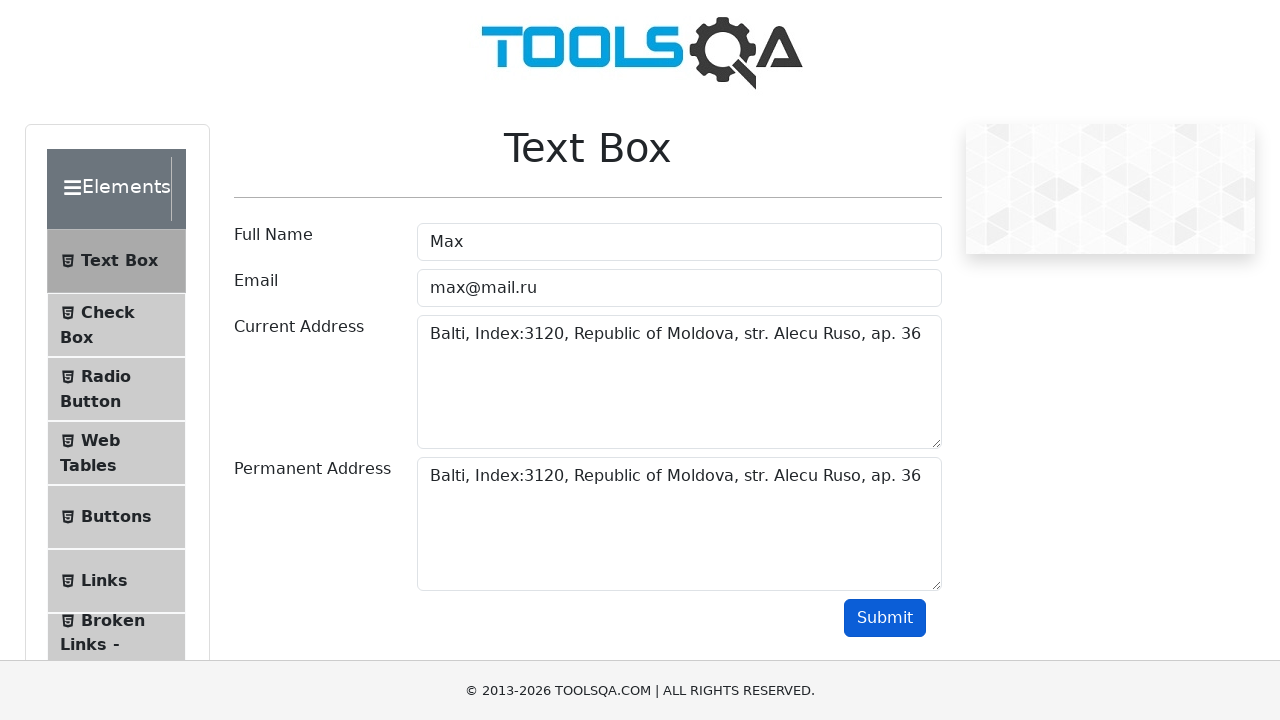

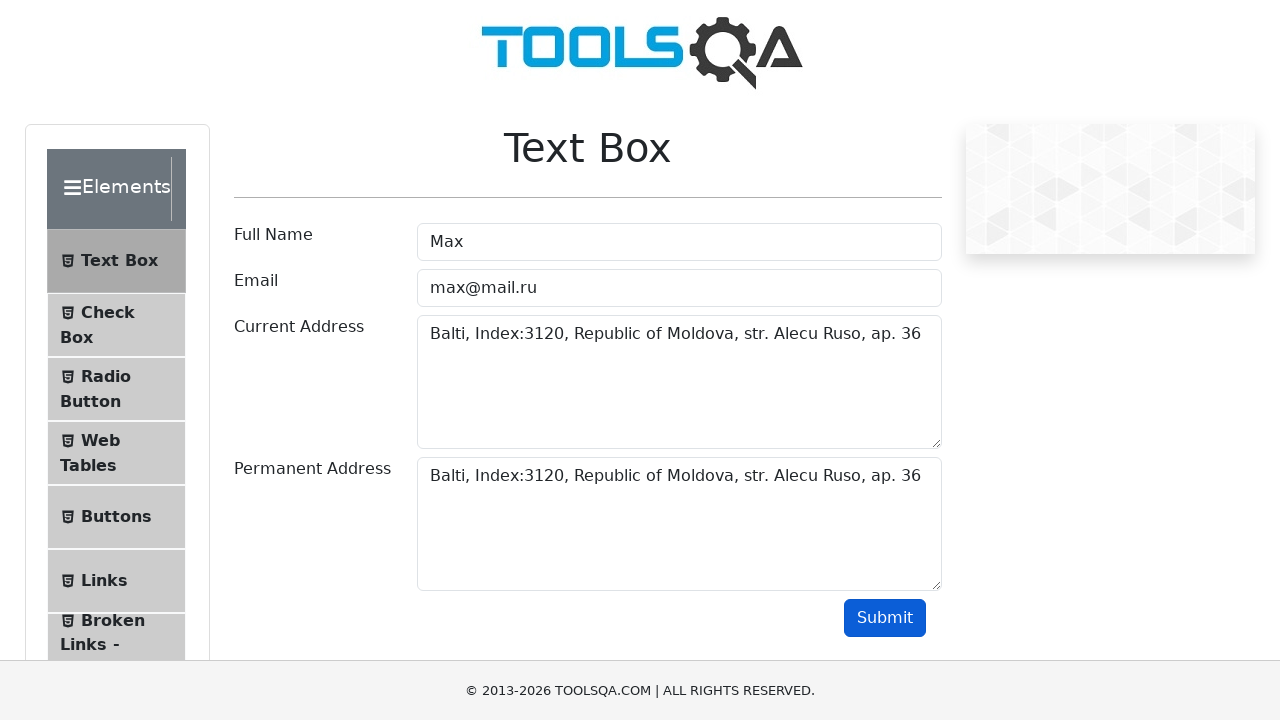